Tests a user registration form by filling in name, address, mobile number, and email fields, then submitting the form and waiting for the result.

Starting URL: https://webapps.tekstac.com/Users/

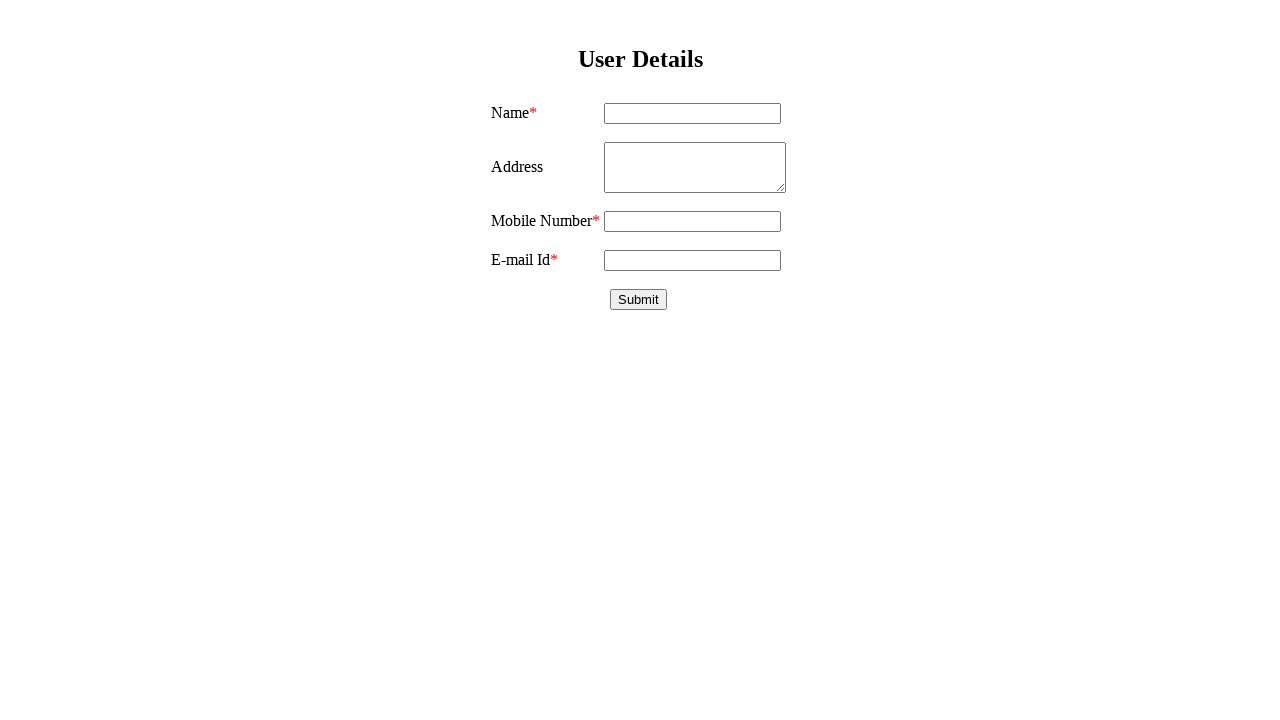

Filled name field with 'Kundan' on #name
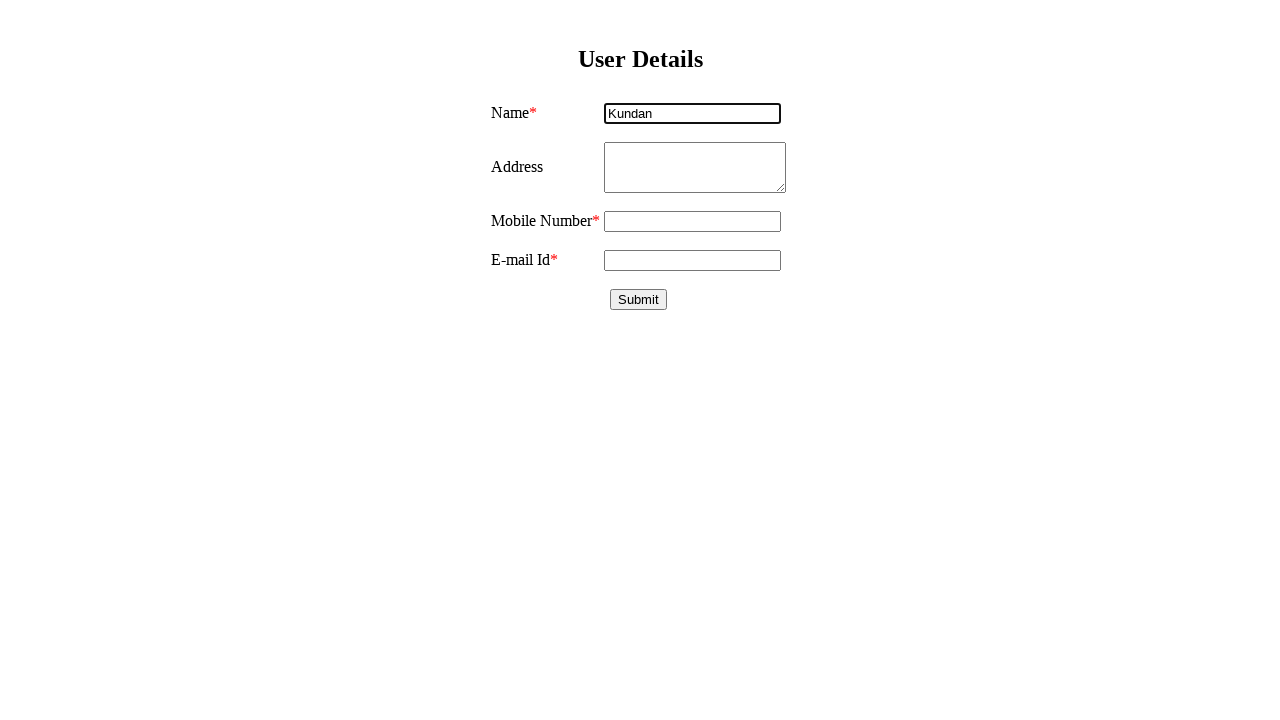

Filled address field with 'Kalapahar' on #address
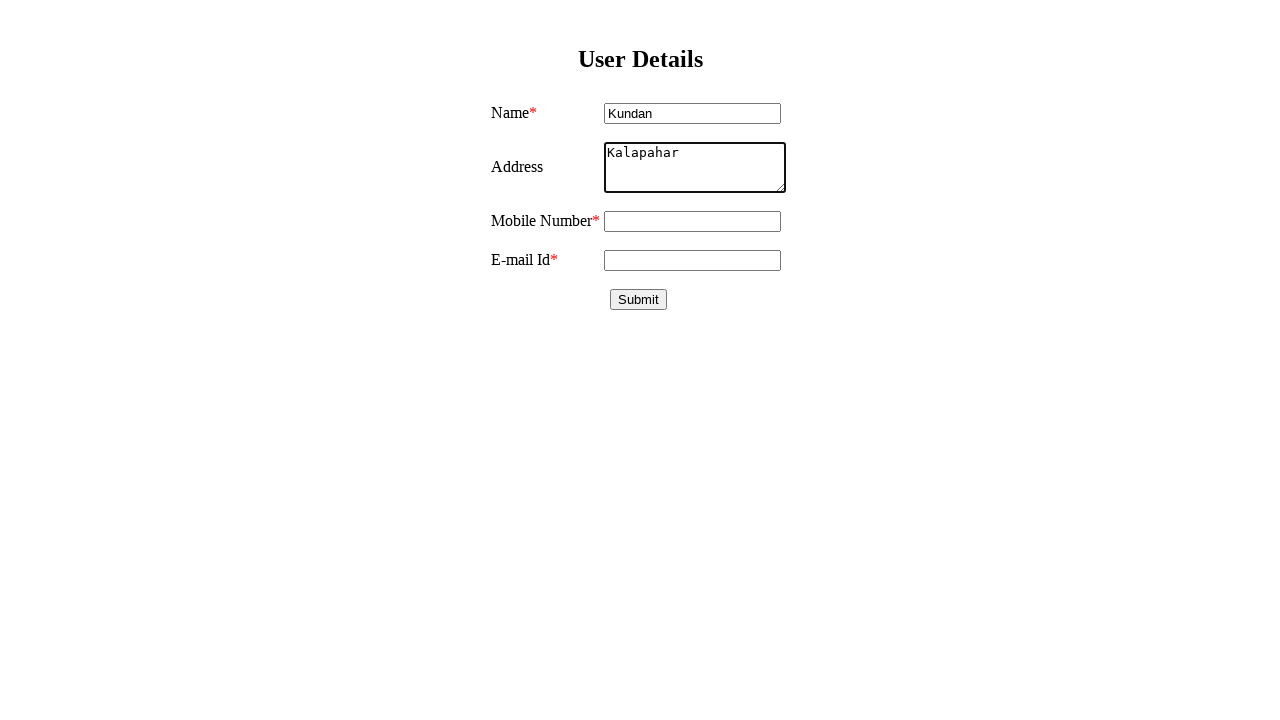

Filled mobile number field with '9085863201' on #mobile
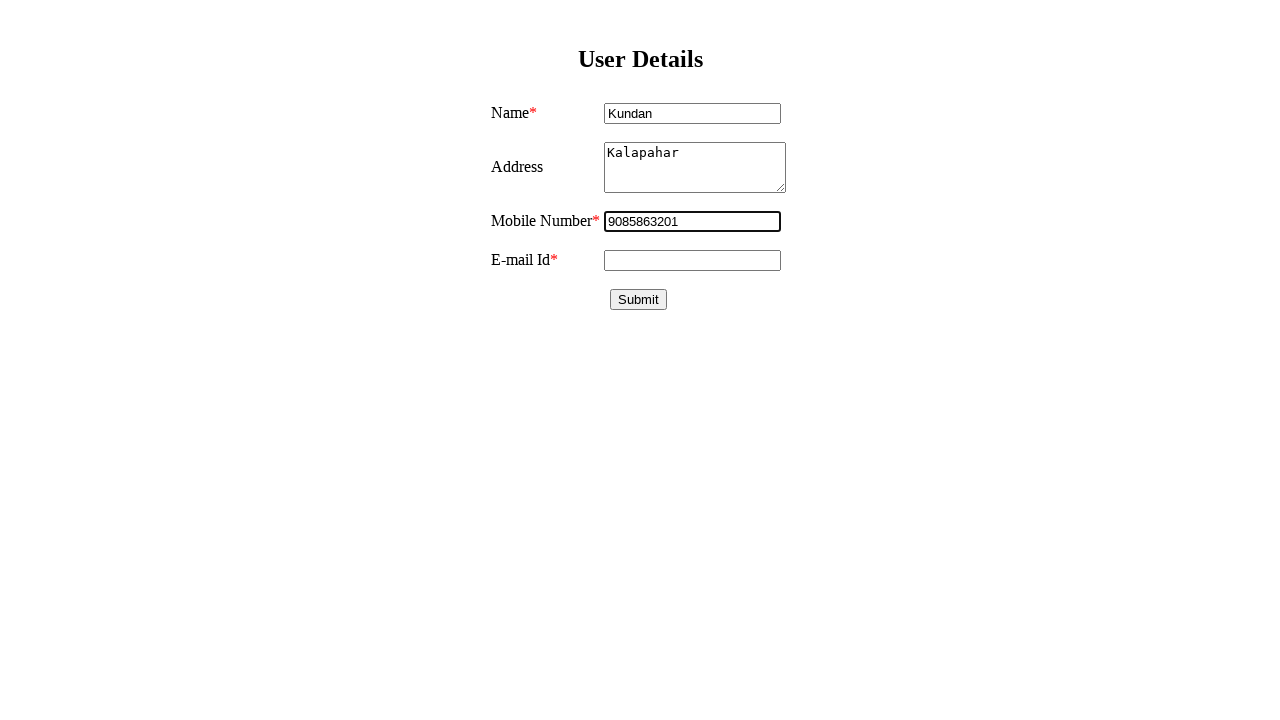

Filled email field with 'Kundan@gmail.com' on #email
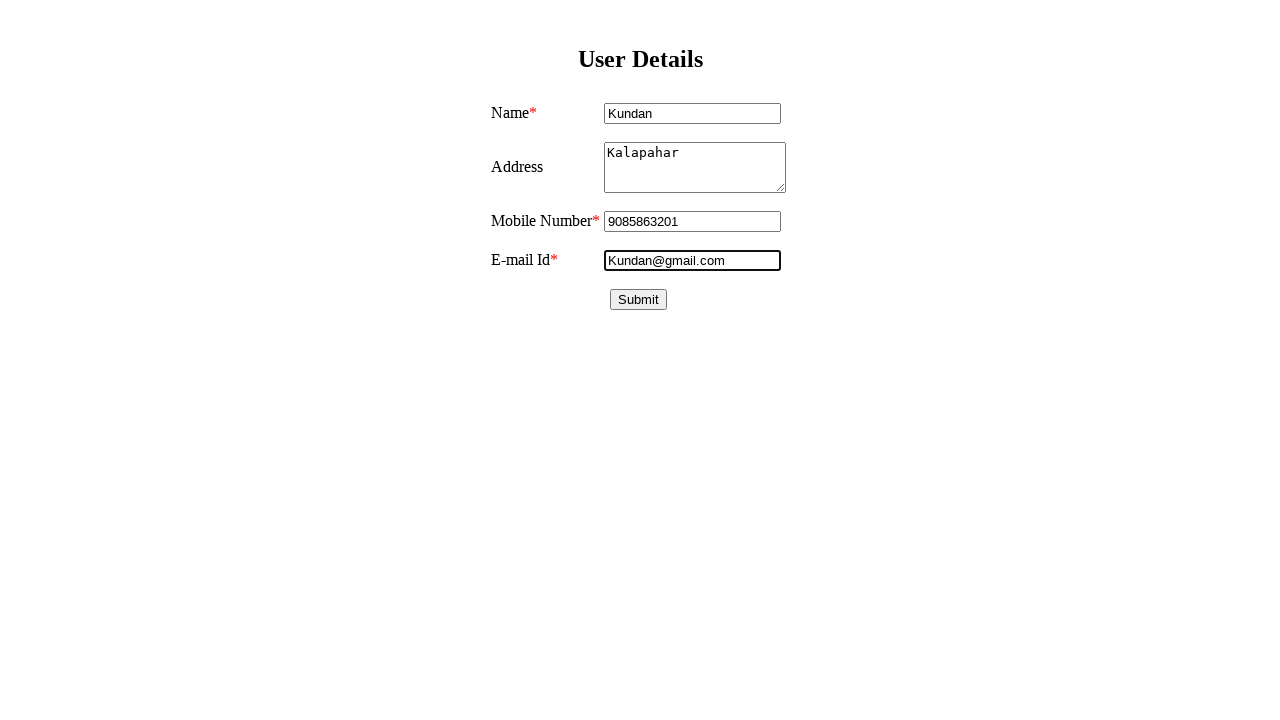

Clicked submit button to register the user at (638, 299) on #Submit
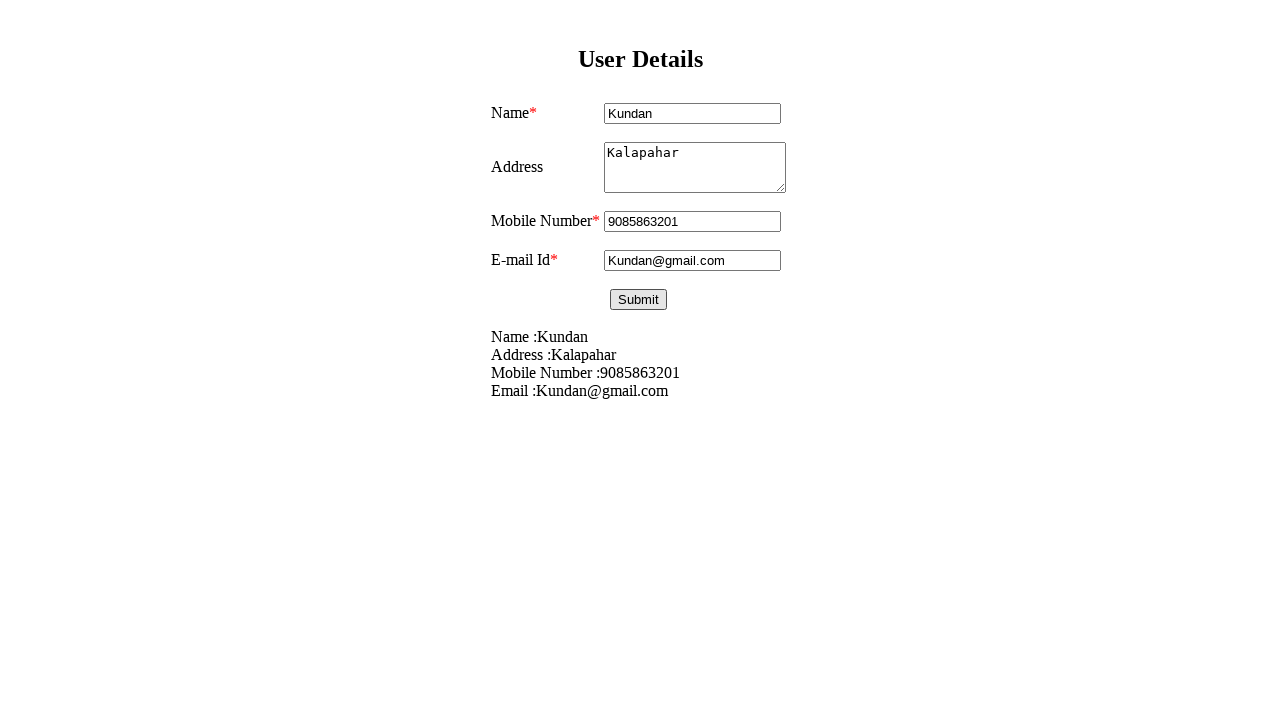

Registration result appeared on page
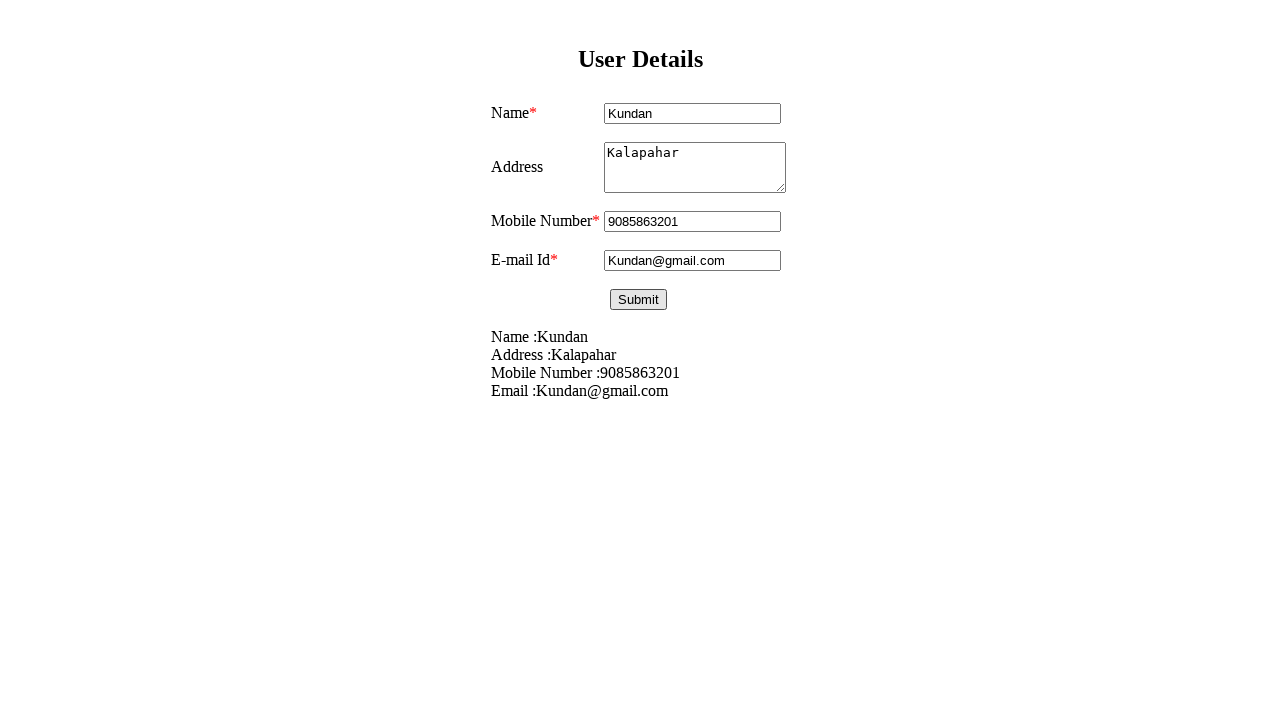

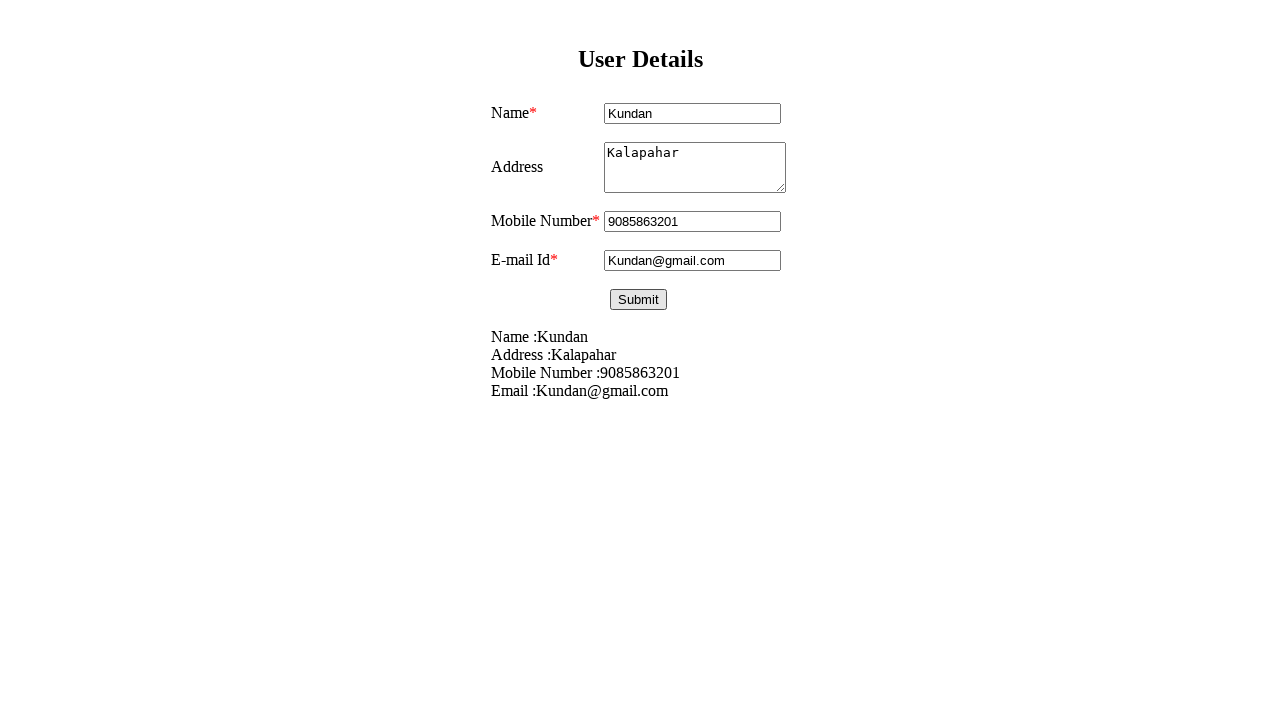